Tests keyboard interactions on a form by filling fields, using keyboard shortcuts to copy current address to permanent address field

Starting URL: https://demoqa.com/text-box

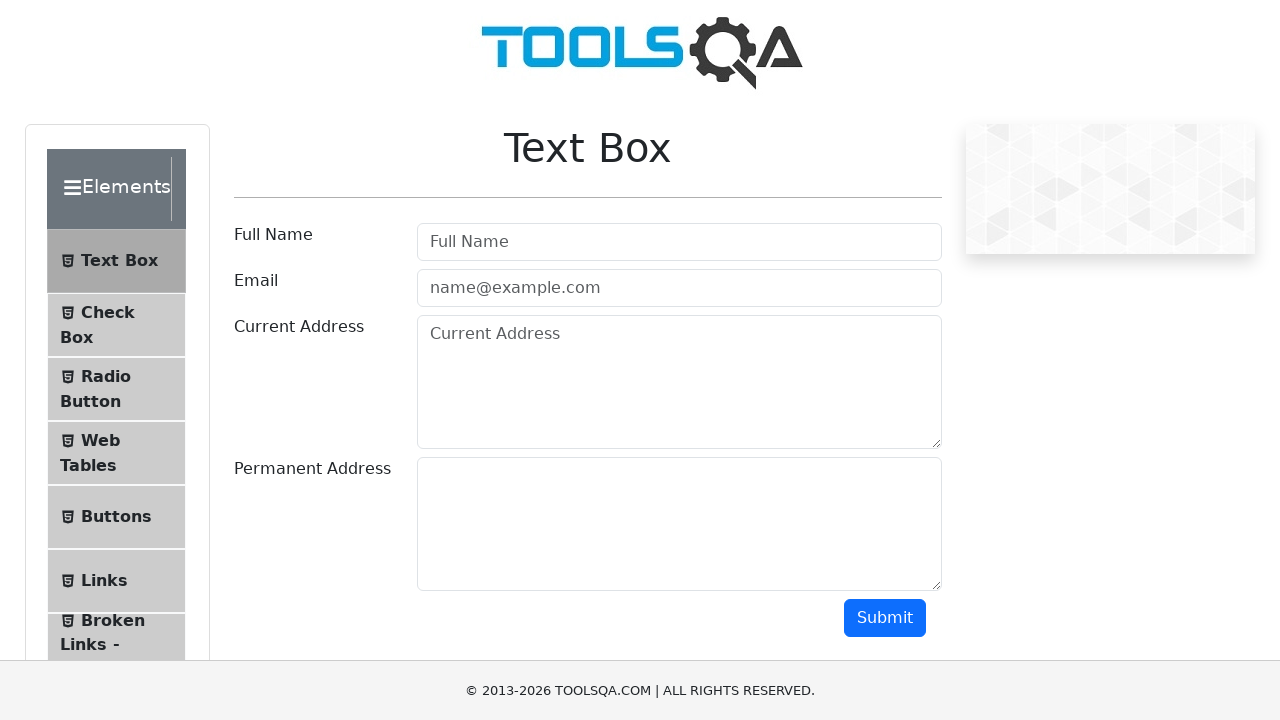

Filled Full Name field with 'Mr.Peter Haynes' on #userName
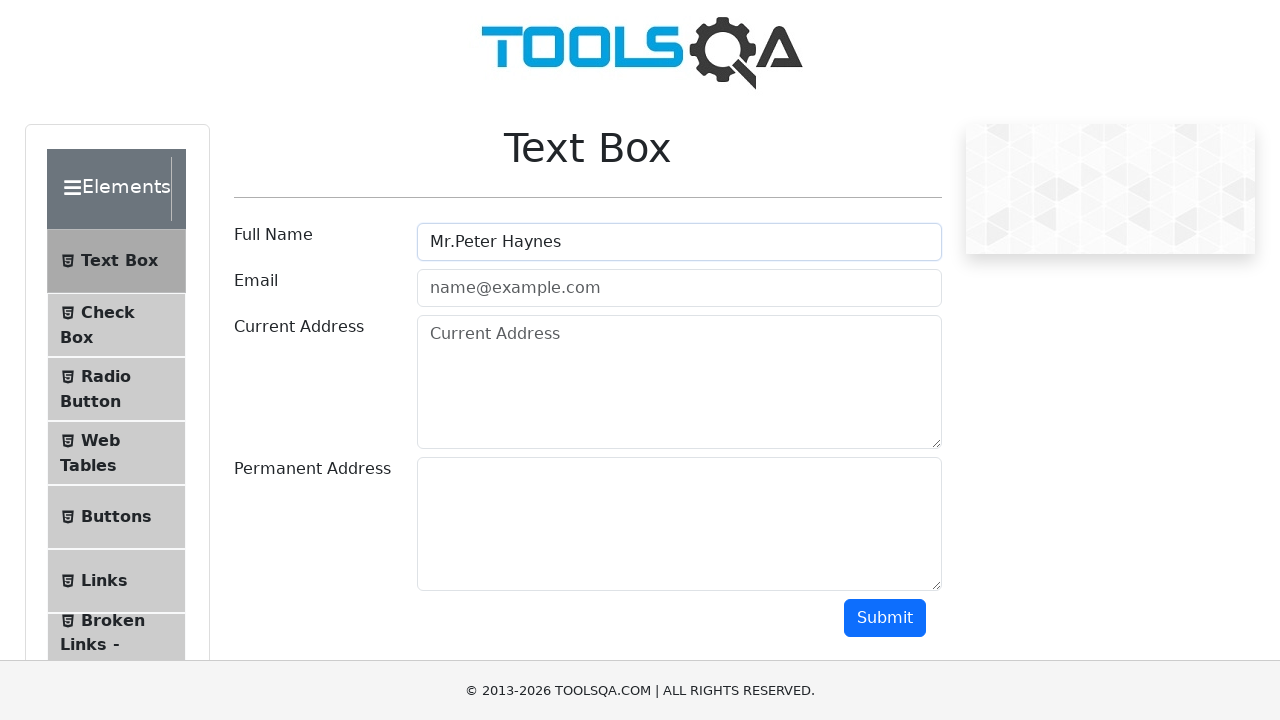

Filled Email field with 'PeterHaynes@toolsqa.com' on #userEmail
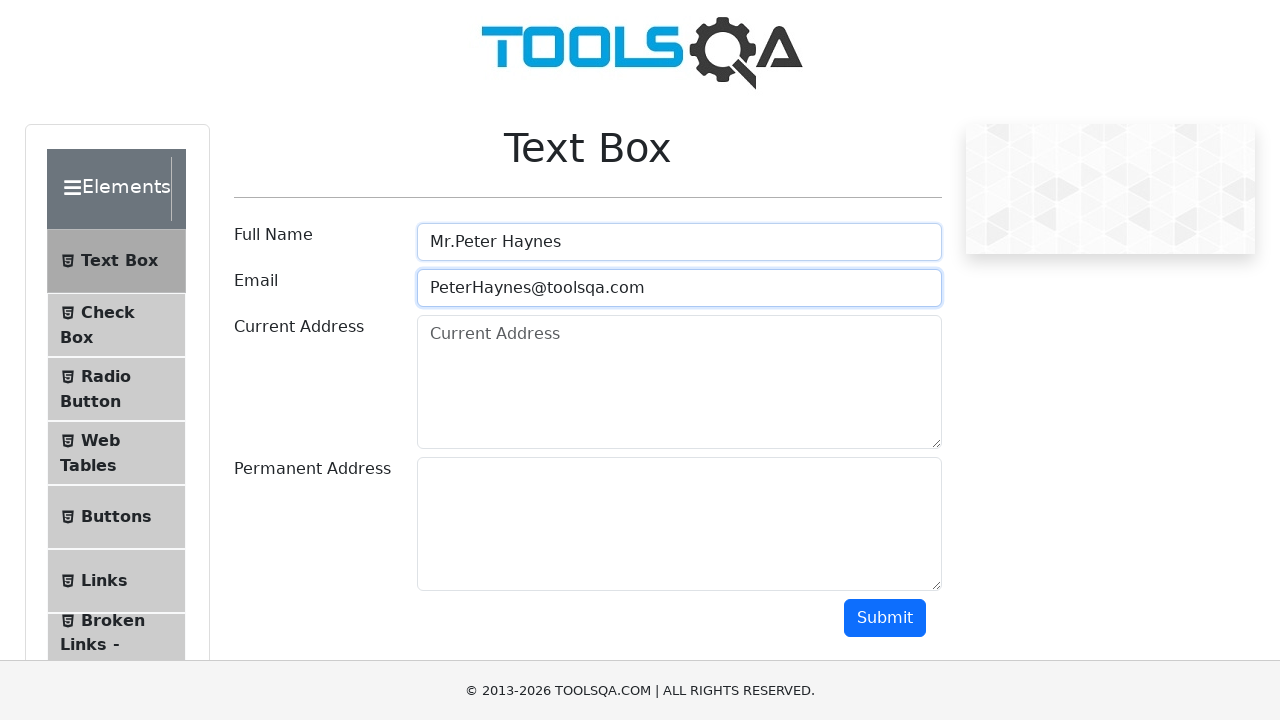

Filled Current Address field with '43 School Lane London EC71 9GO' on #currentAddress
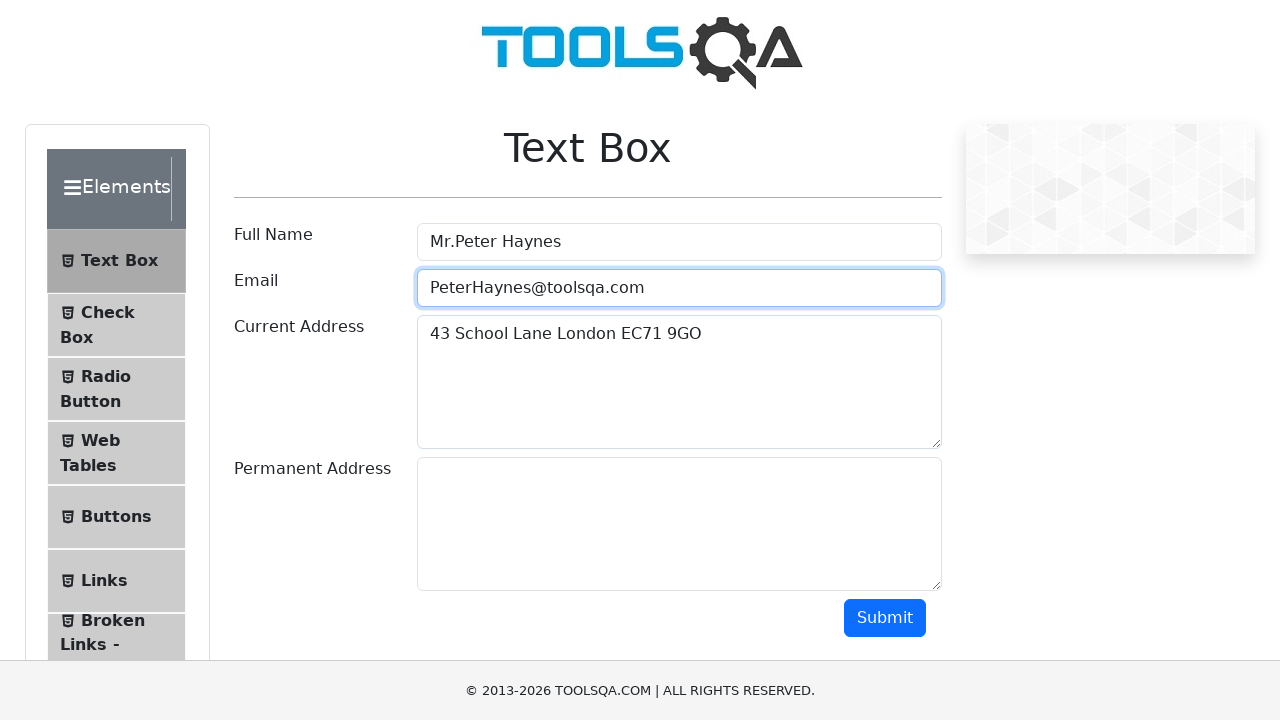

Selected all text in Current Address field using CTRL+A on #currentAddress
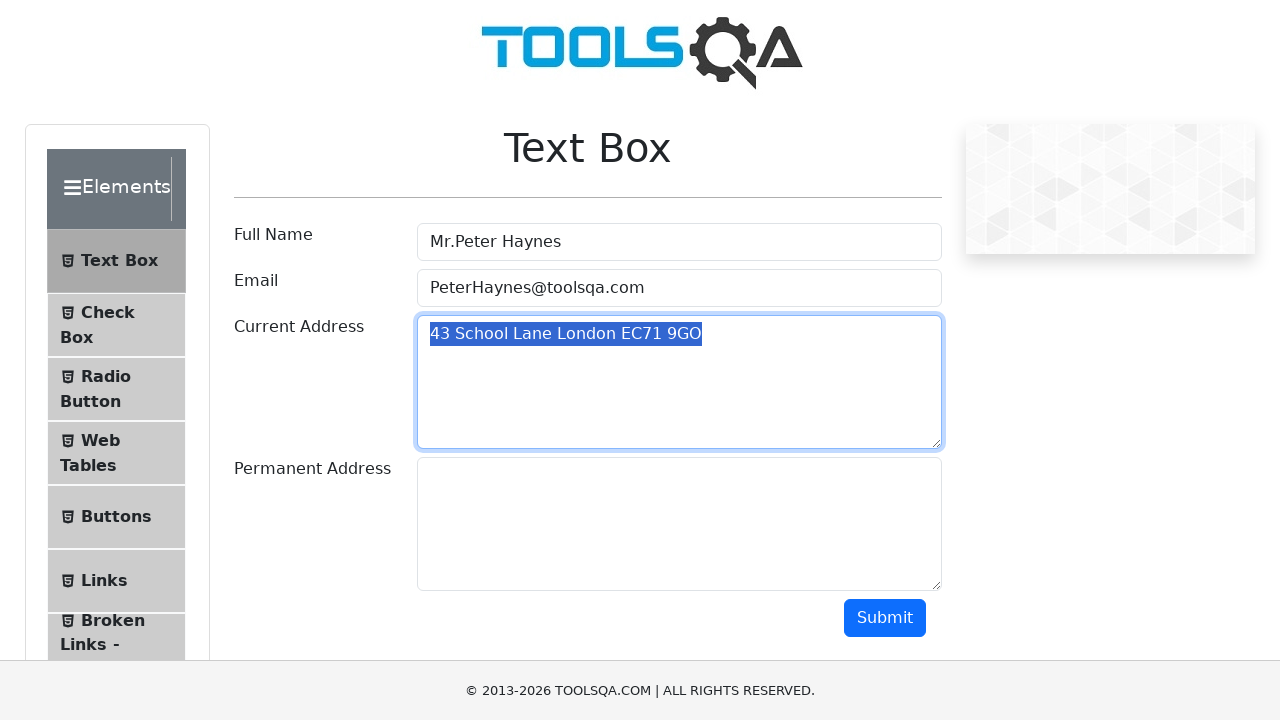

Copied Current Address text using CTRL+C on #currentAddress
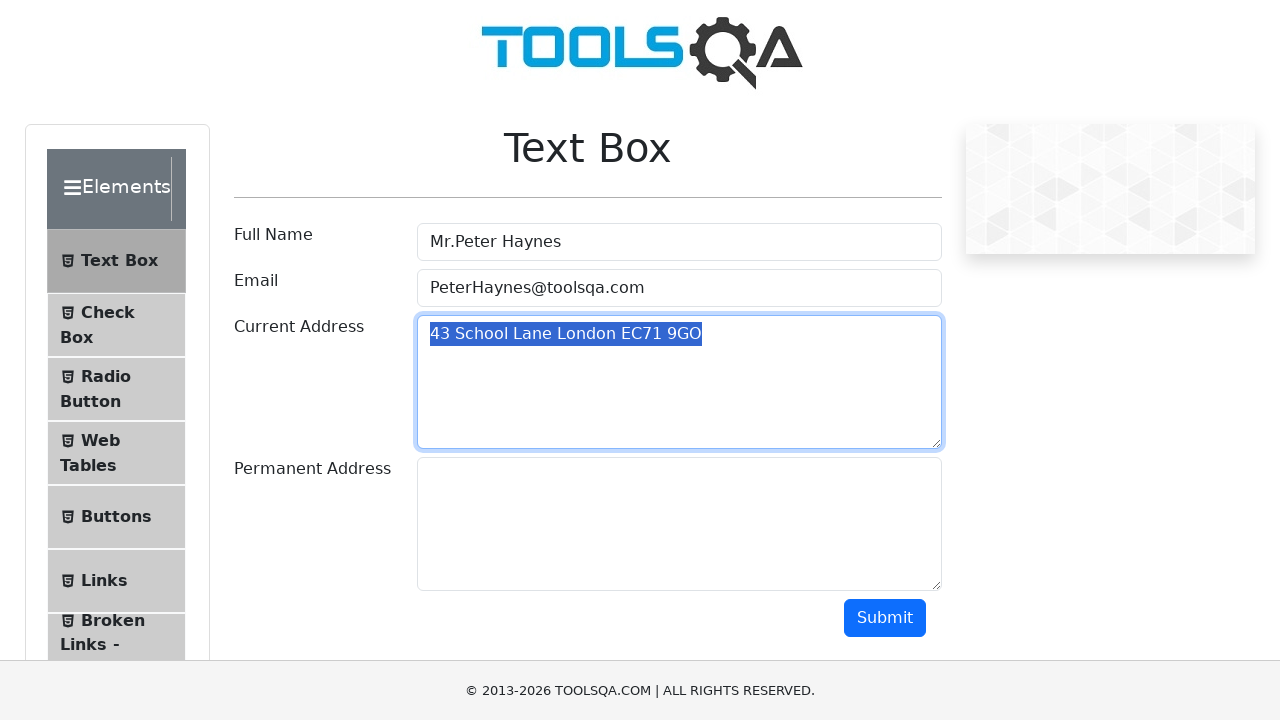

Pressed TAB to move focus to Permanent Address field
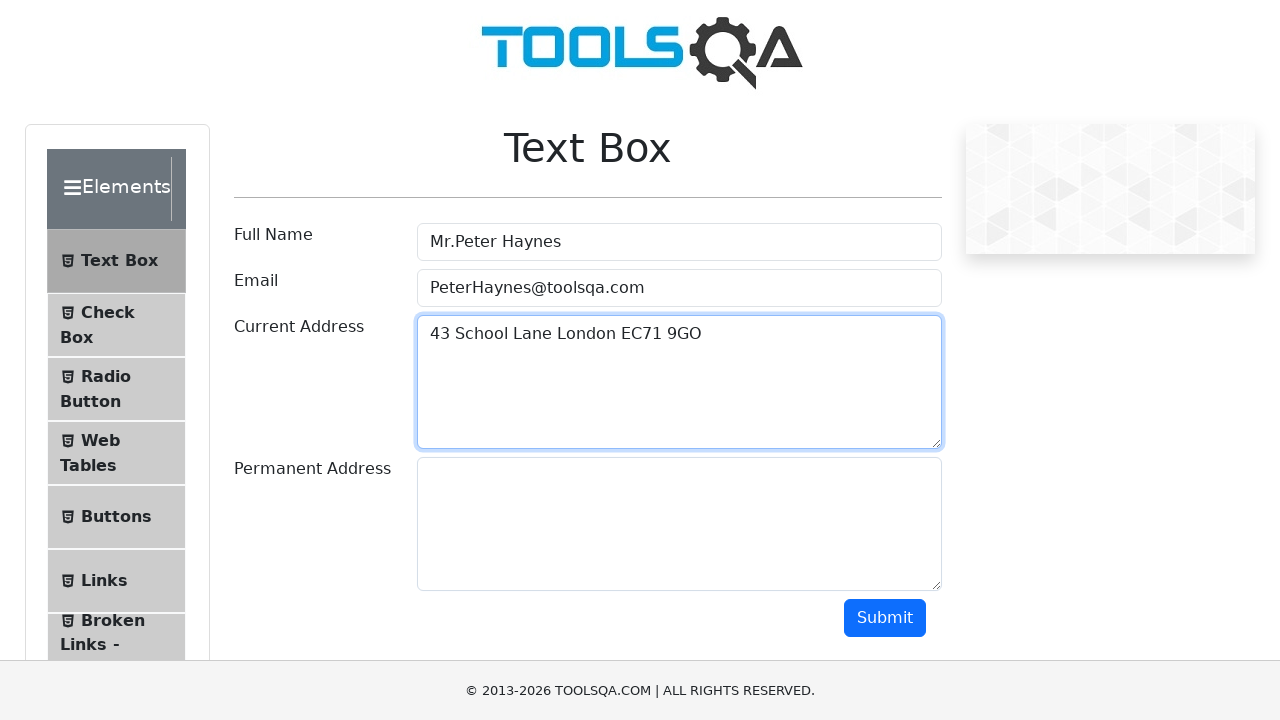

Pasted copied address into Permanent Address field using CTRL+V
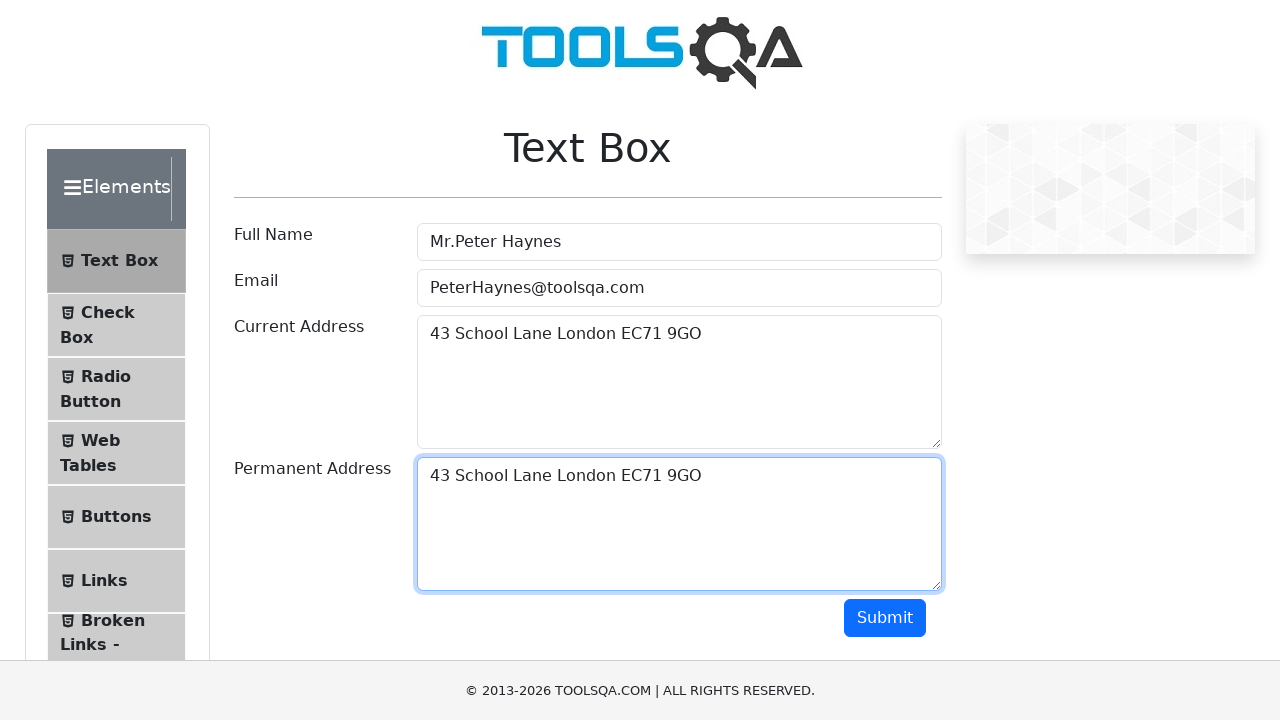

Retrieved Current Address value for verification
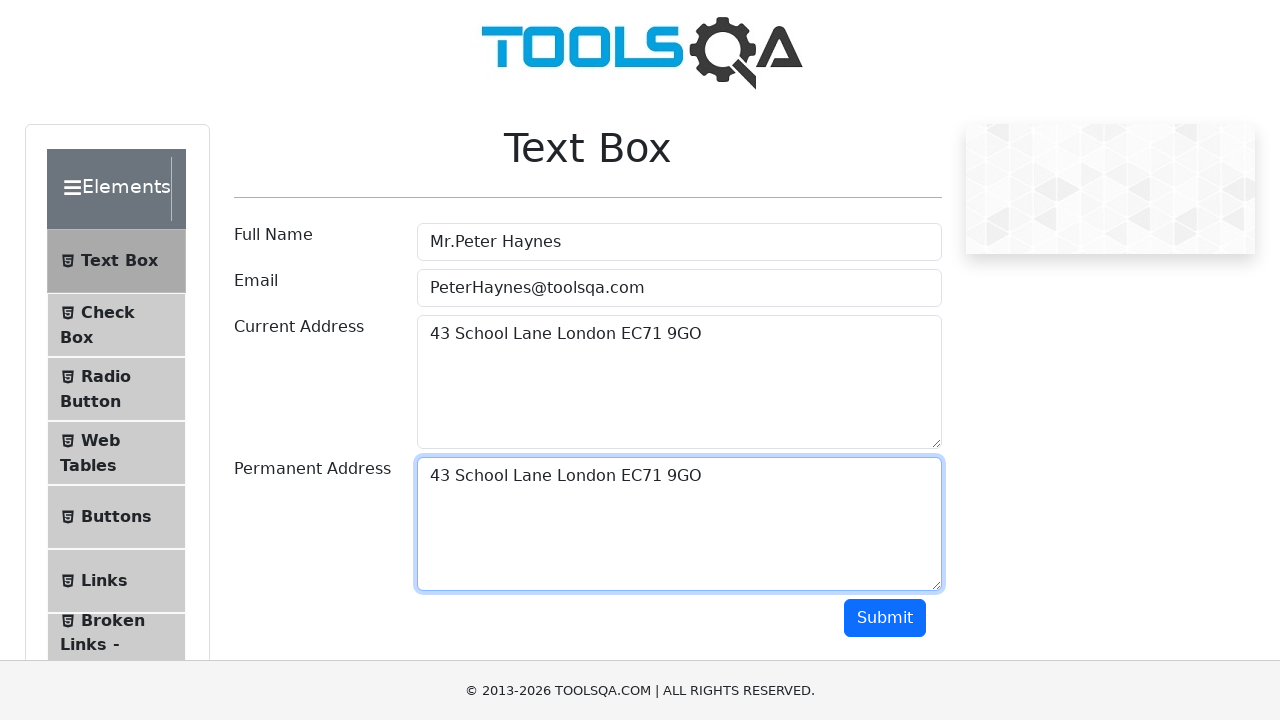

Retrieved Permanent Address value for verification
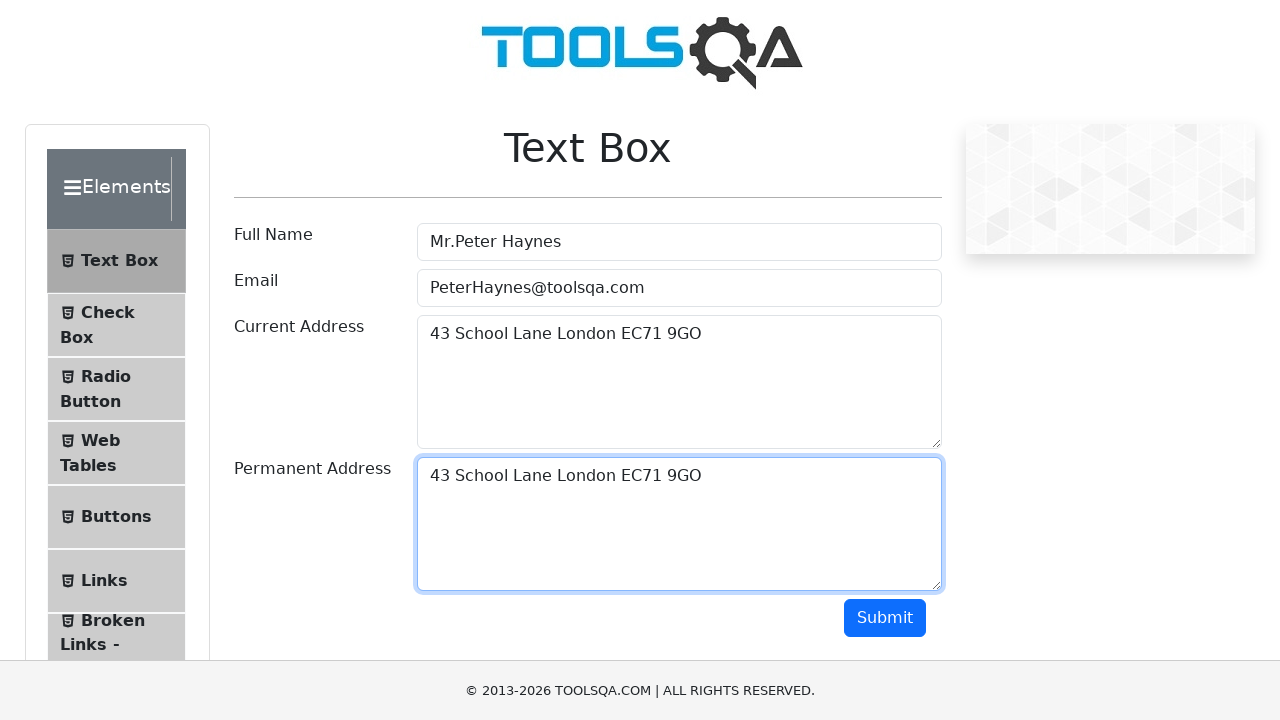

Verified that Current Address and Permanent Address values match
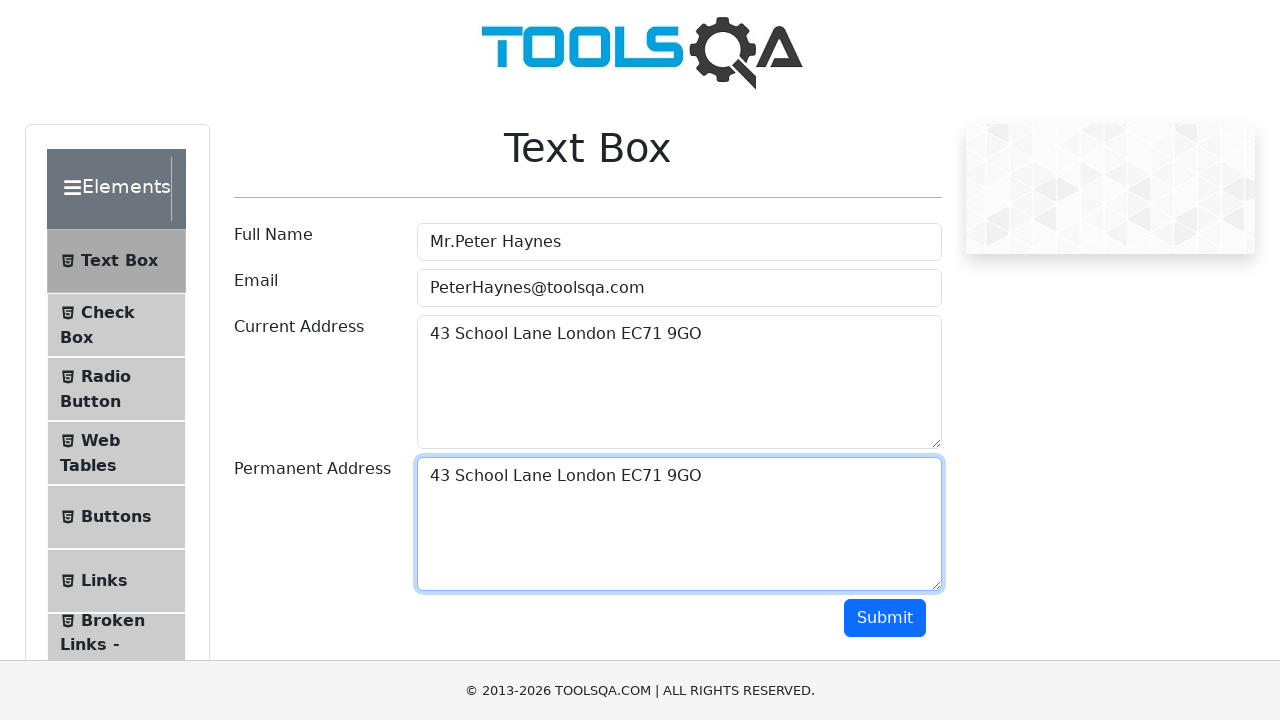

Pressed SHIFT+TAB to move focus back to previous field
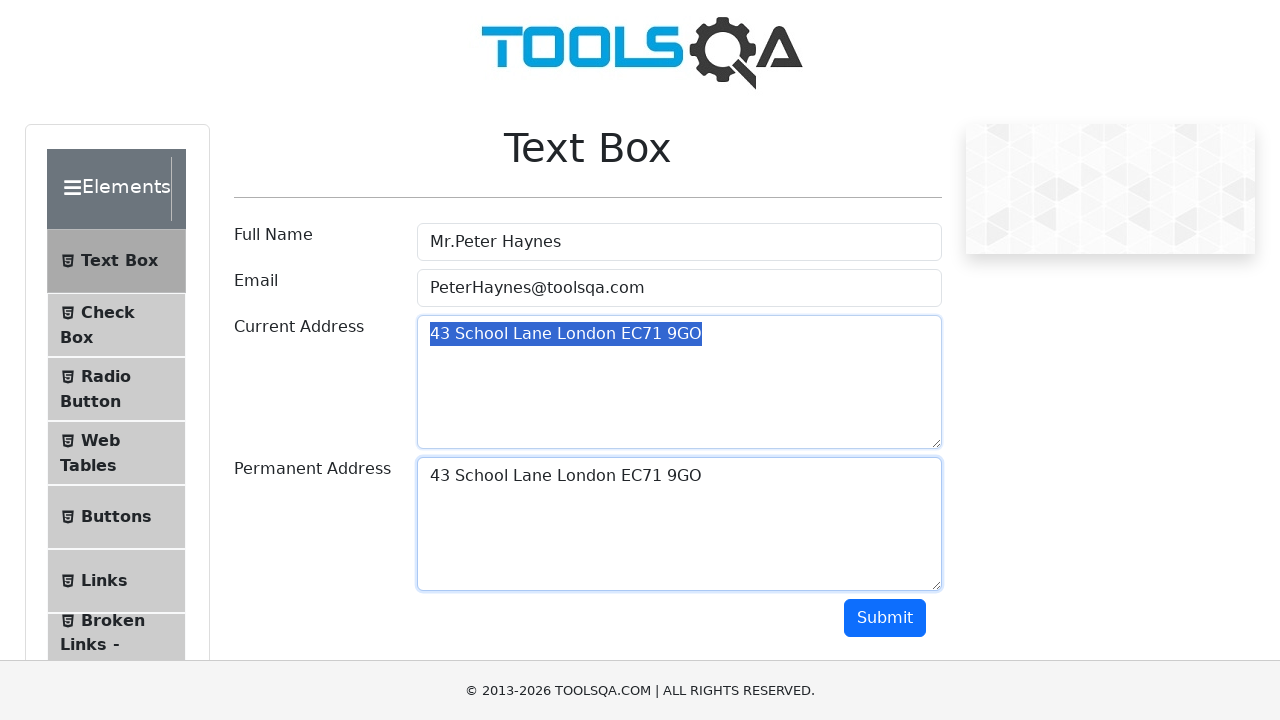

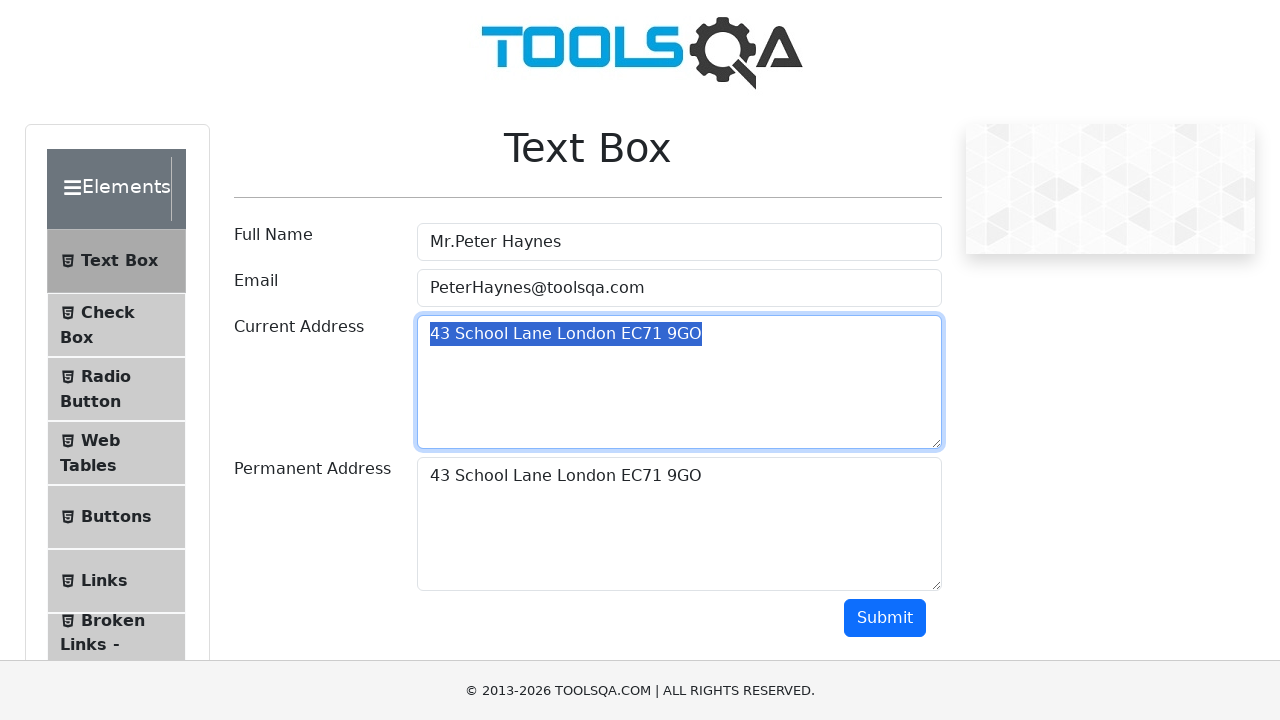